Automates searching for wild chickpea SNP data by selecting wild crop type, radio button options, dropdown values, and submitting a gene ID query

Starting URL: https://cegresources.icrisat.org/cicerseq/?page_id=3605

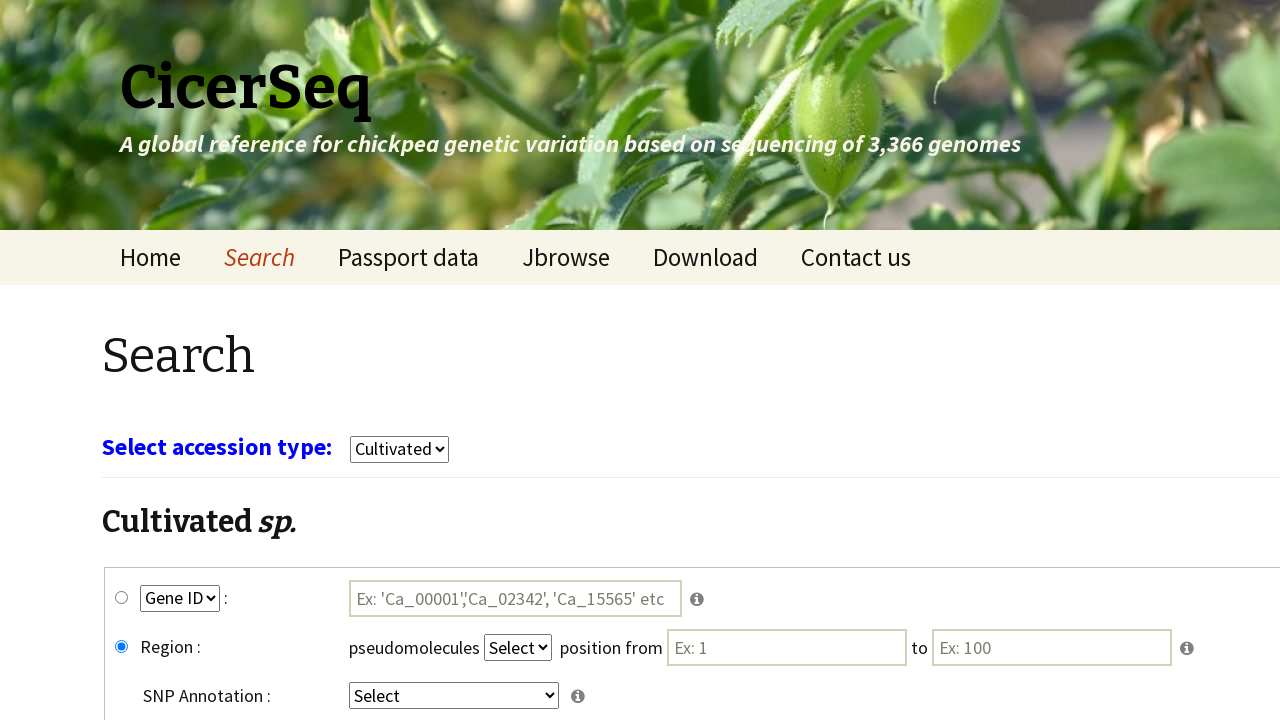

Waited for page to reach networkidle state
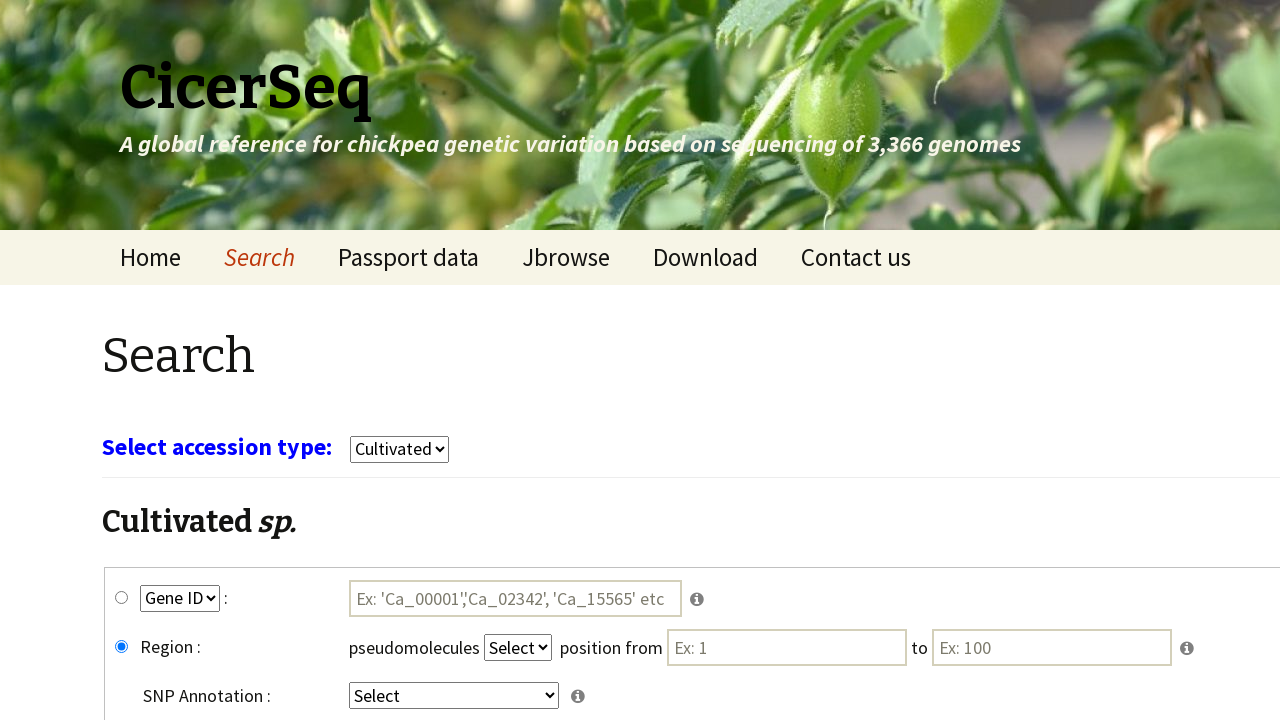

Waited 3 seconds for page resources to fully load
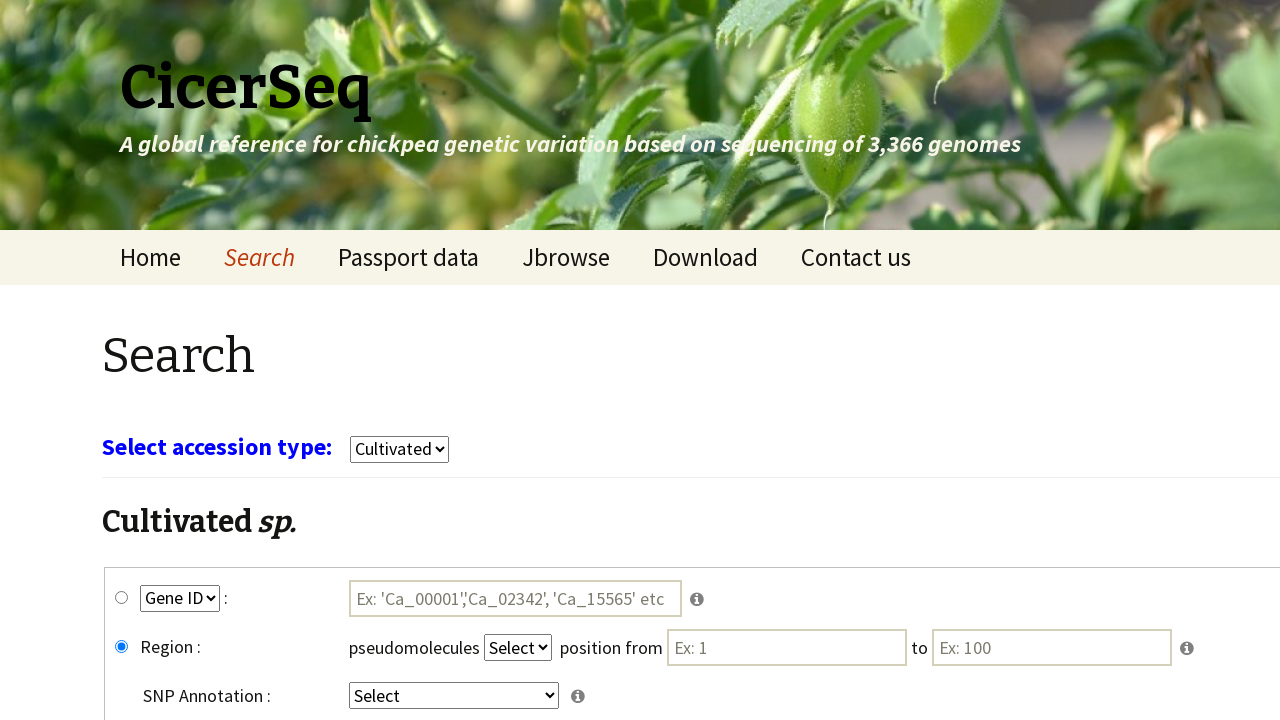

Selected 'wild' from crop type dropdown on select[name='select_crop']
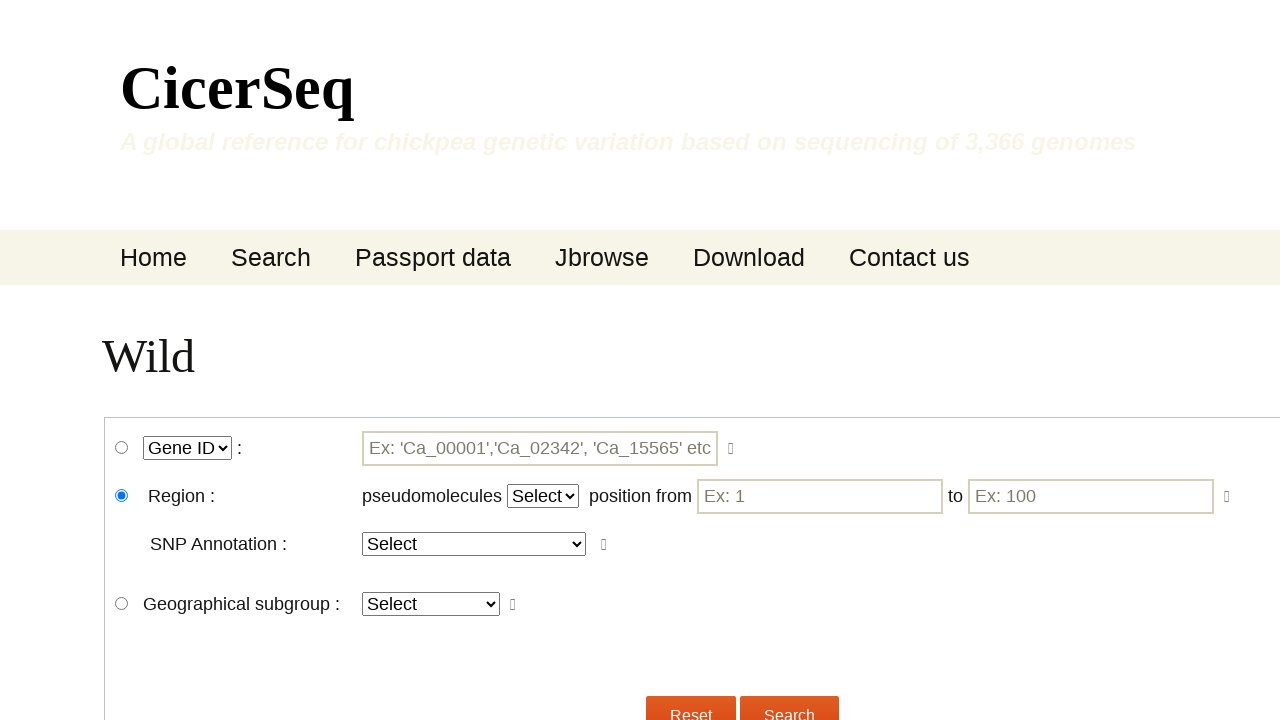

Clicked wgene_snp radio button at (122, 448) on #wgene_snp
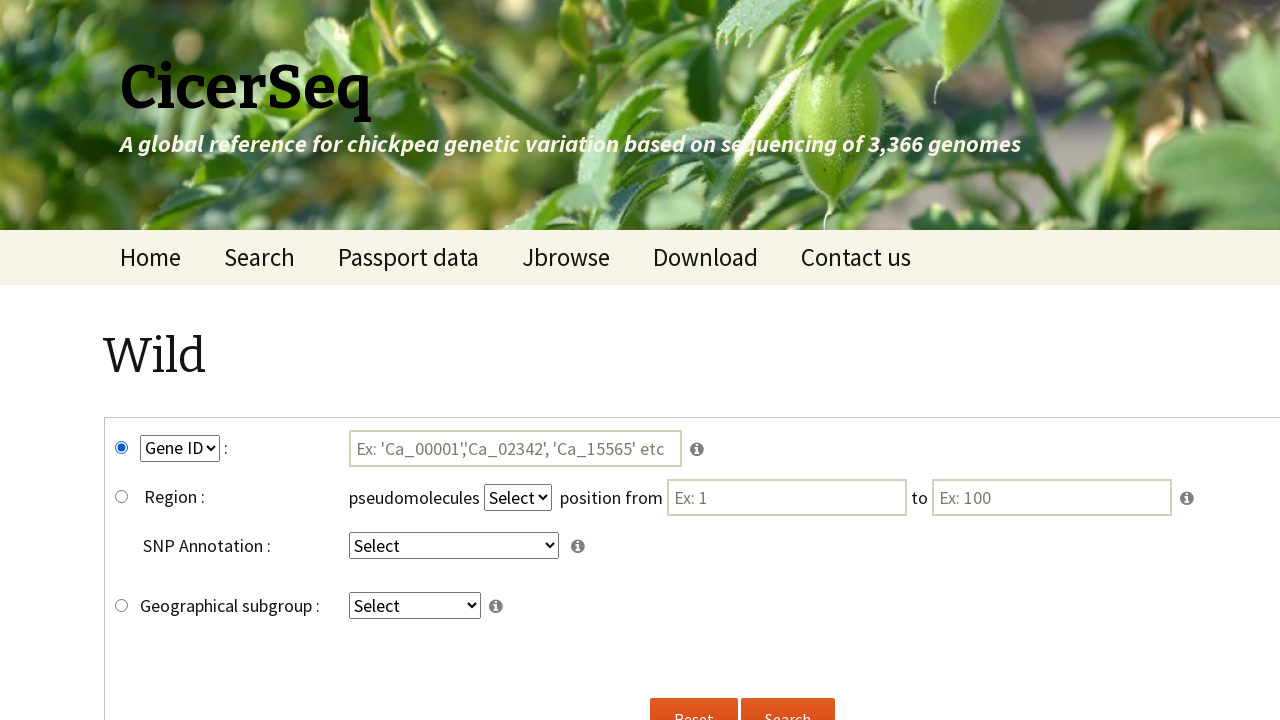

Selected 'GeneID' from key2 dropdown on select[name='key2']
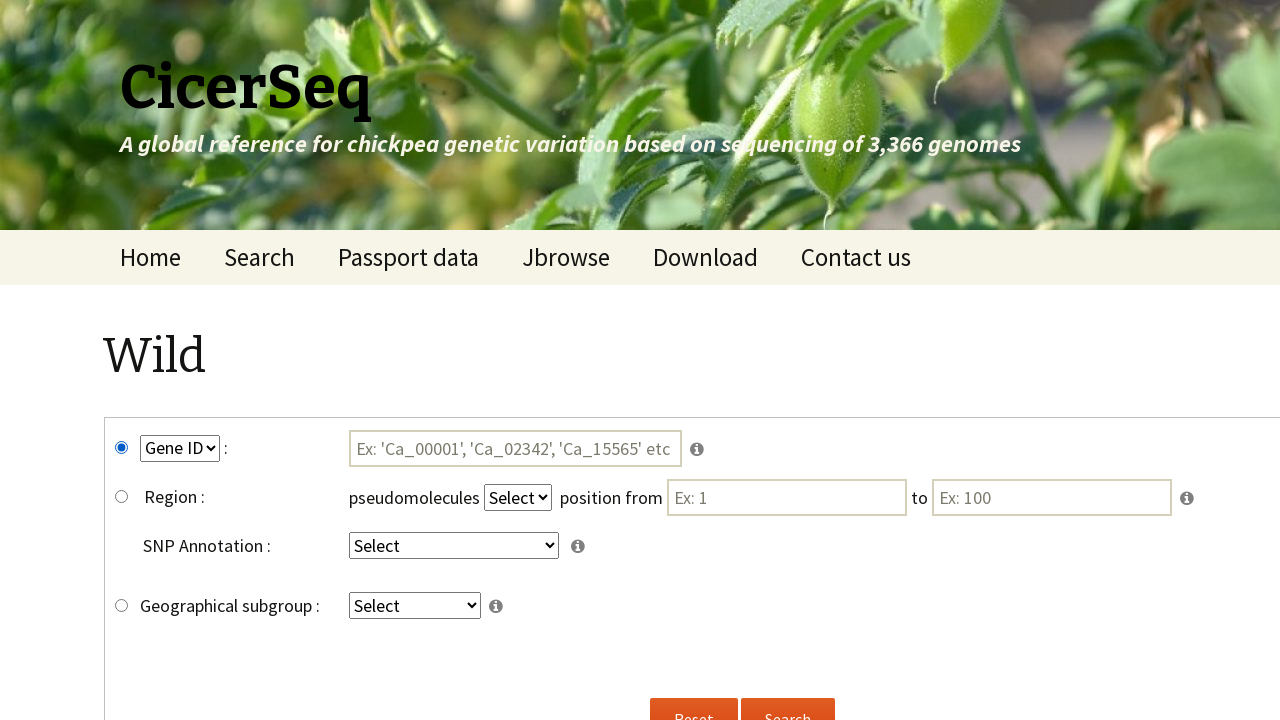

Selected 'intergenic' from key4 dropdown on select[name='key4']
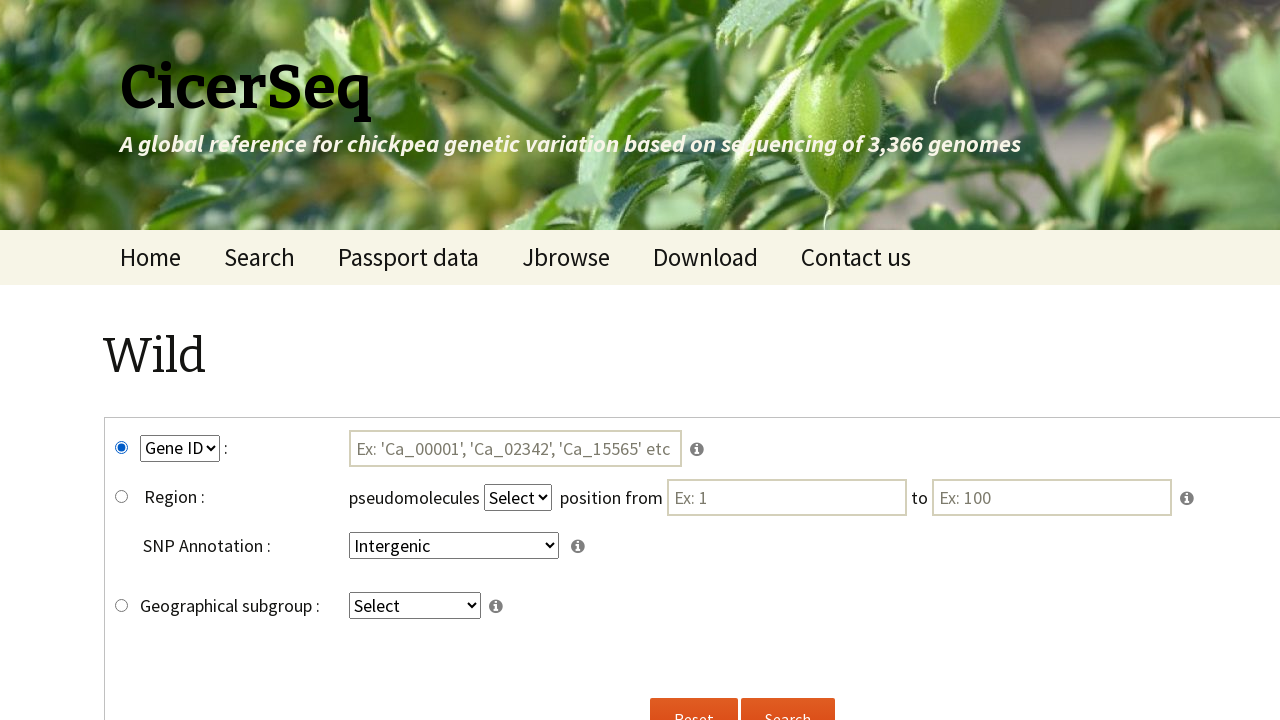

Entered gene ID 'Ca_00004' in search field on #tmp3
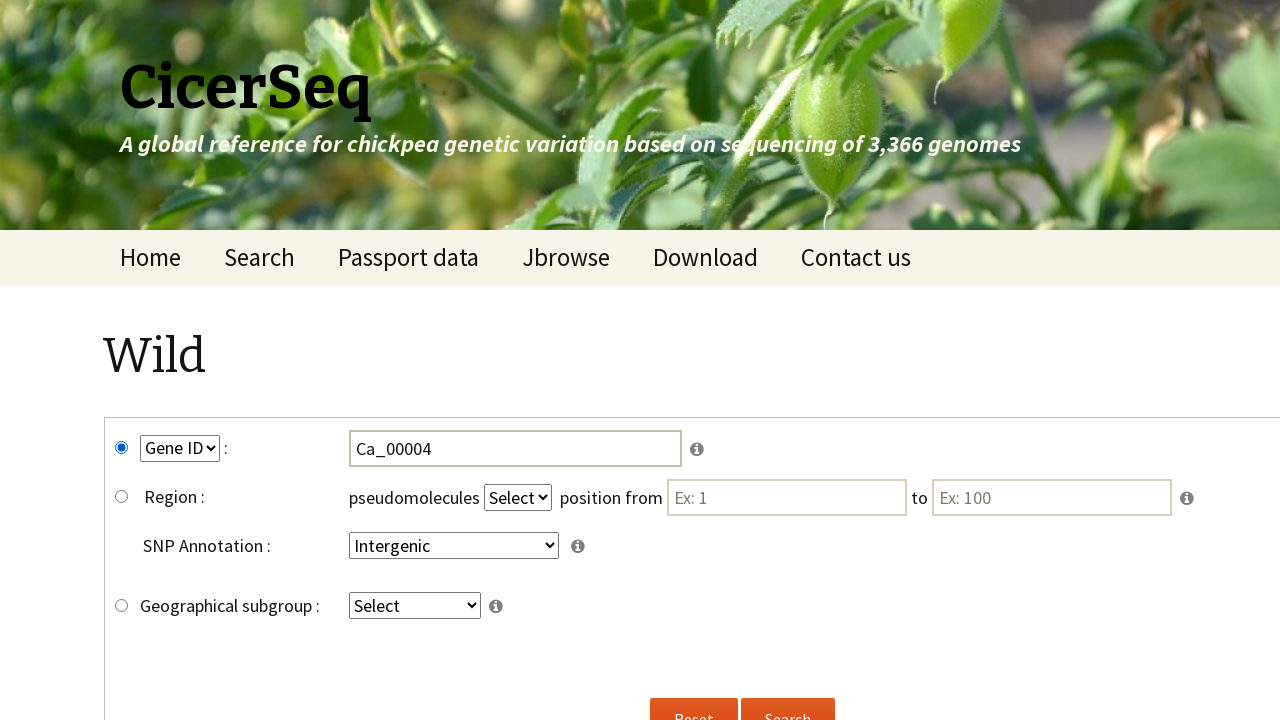

Clicked wild submit button to query SNP data at (788, 698) on input[name='submitw']
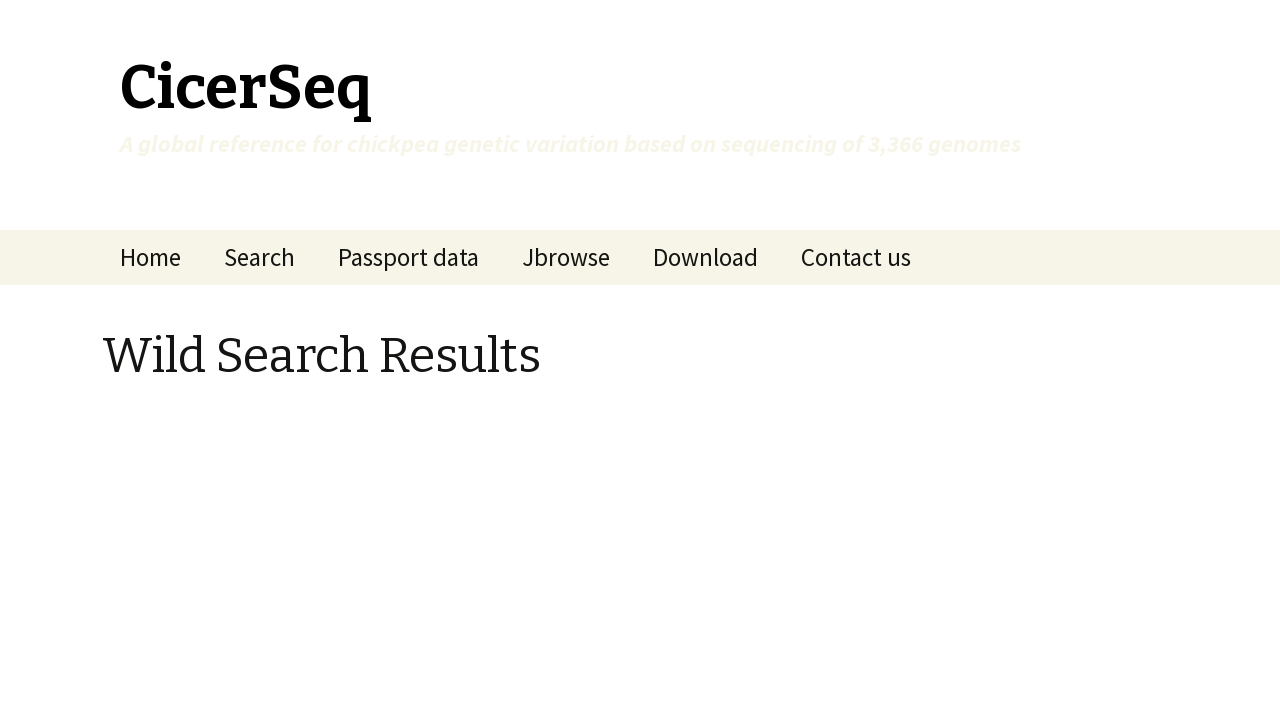

Waited 5 seconds for search results to load
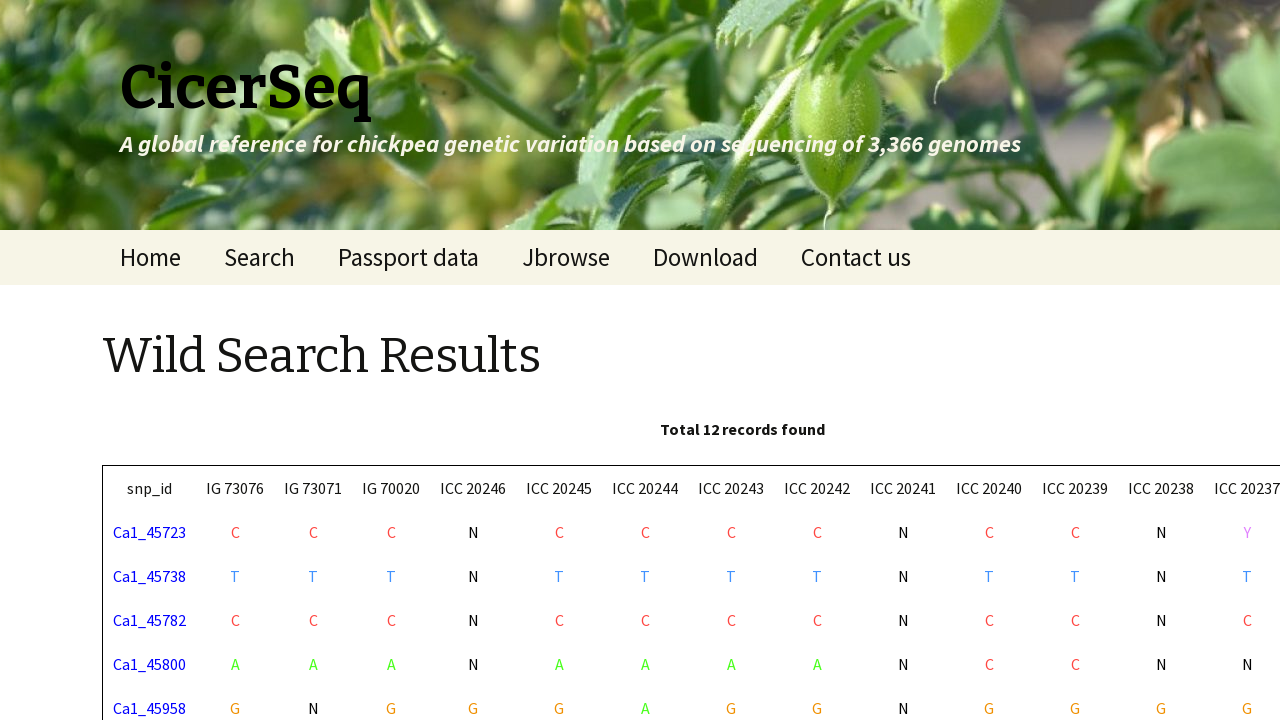

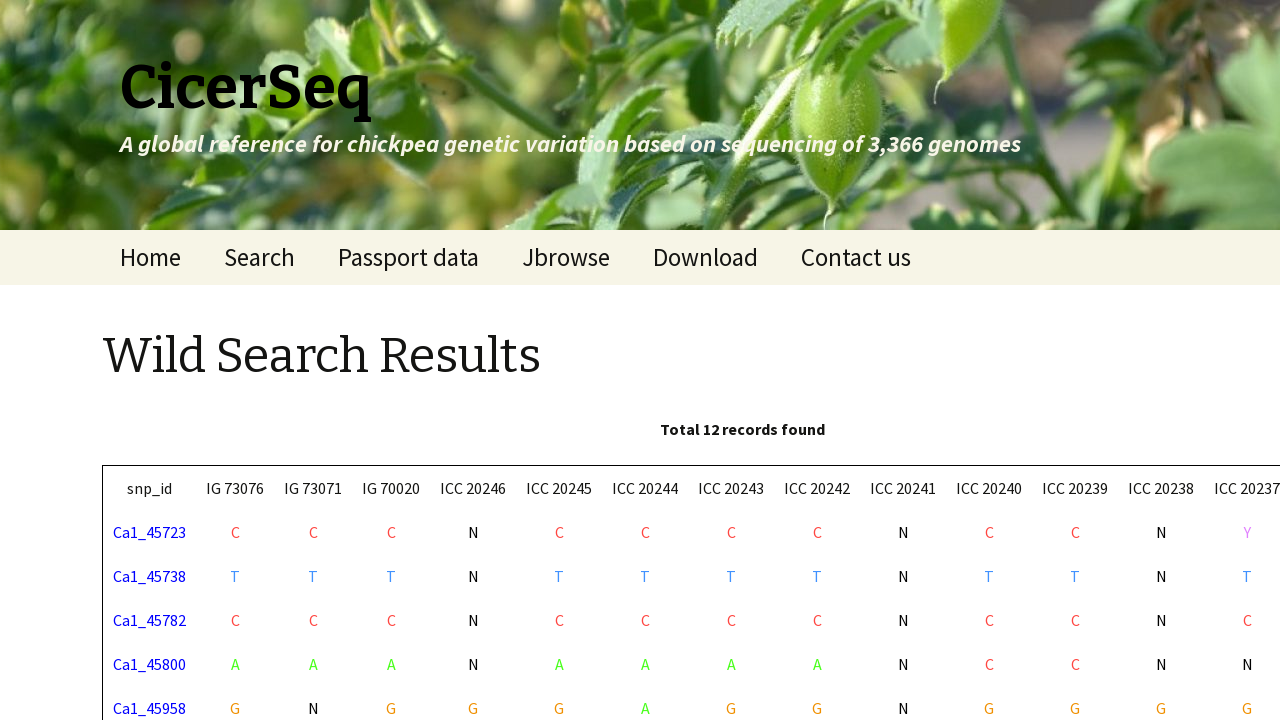